Tests dynamic loading Example 2 where an element doesn't exist on the page initially, clicks the start button, and waits for the "Hello World!" message element to be rendered and visible.

Starting URL: https://the-internet.herokuapp.com/dynamic_loading

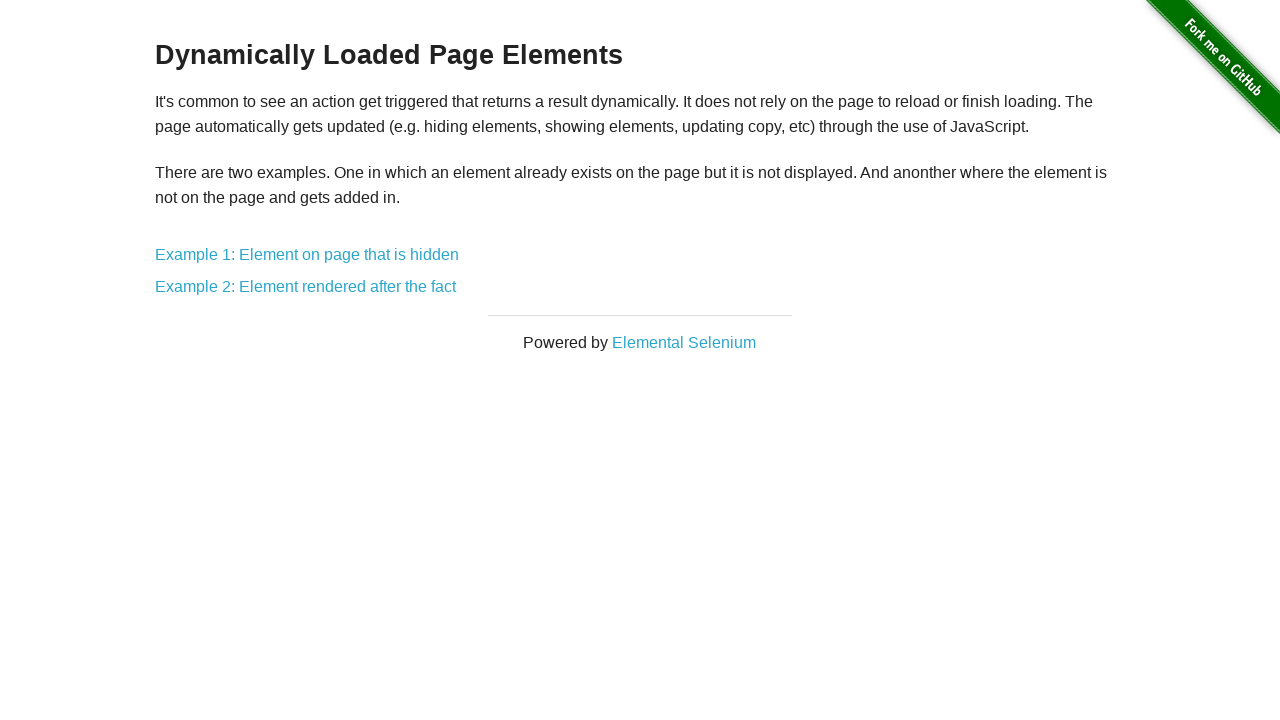

Navigated to dynamic loading page
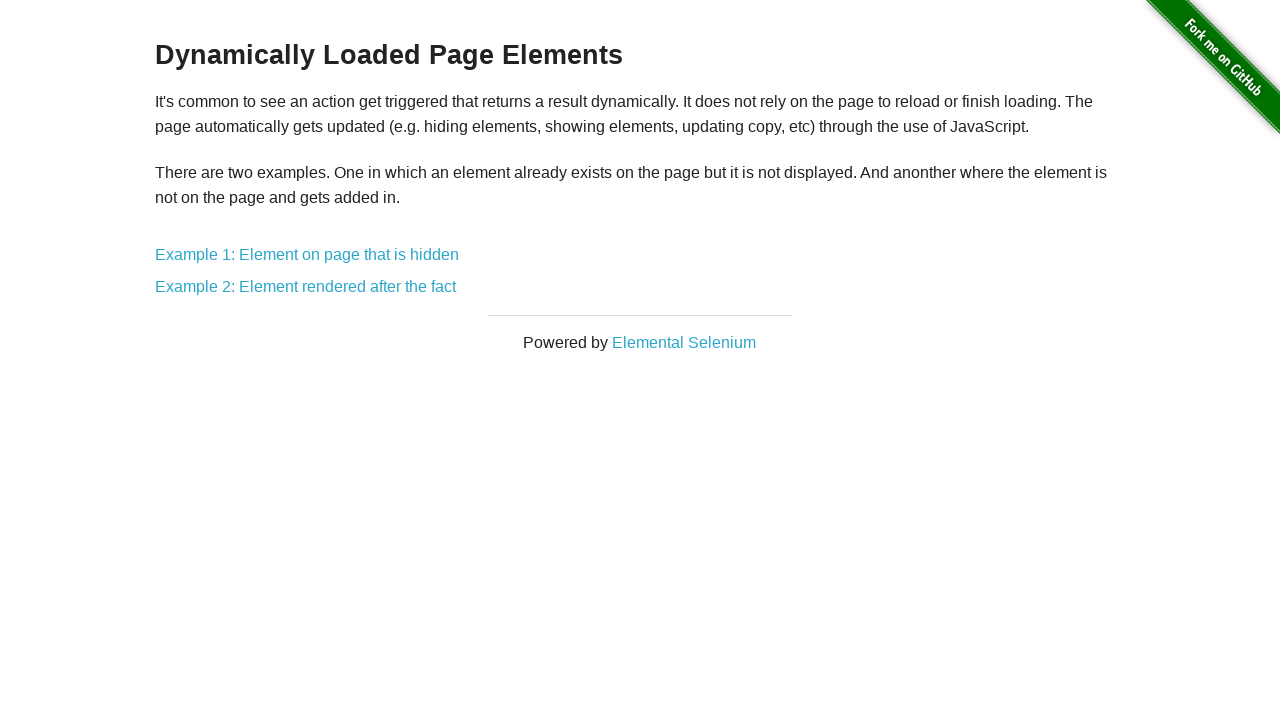

Clicked on Example 2 link for dynamic loading test at (306, 287) on a[href='/dynamic_loading/2']
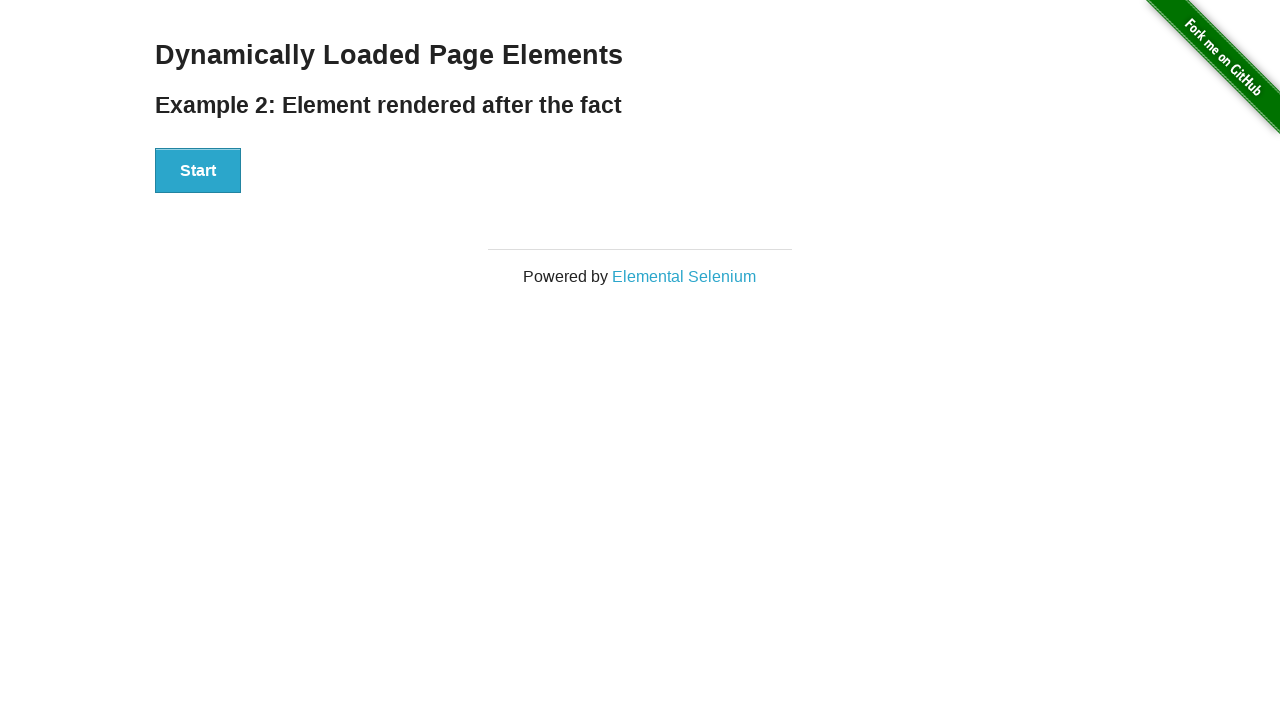

Clicked the Start button to trigger dynamic loading at (198, 171) on div#start button
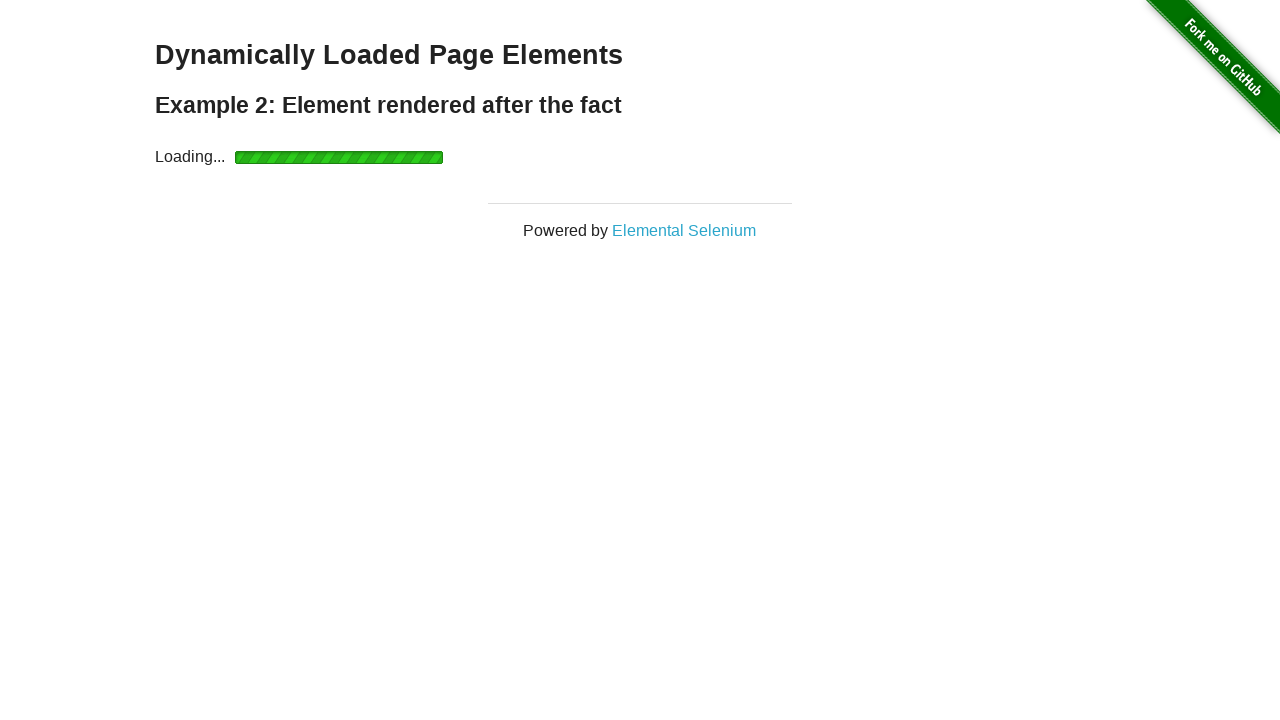

Waited for 'Hello World!' message element to become visible
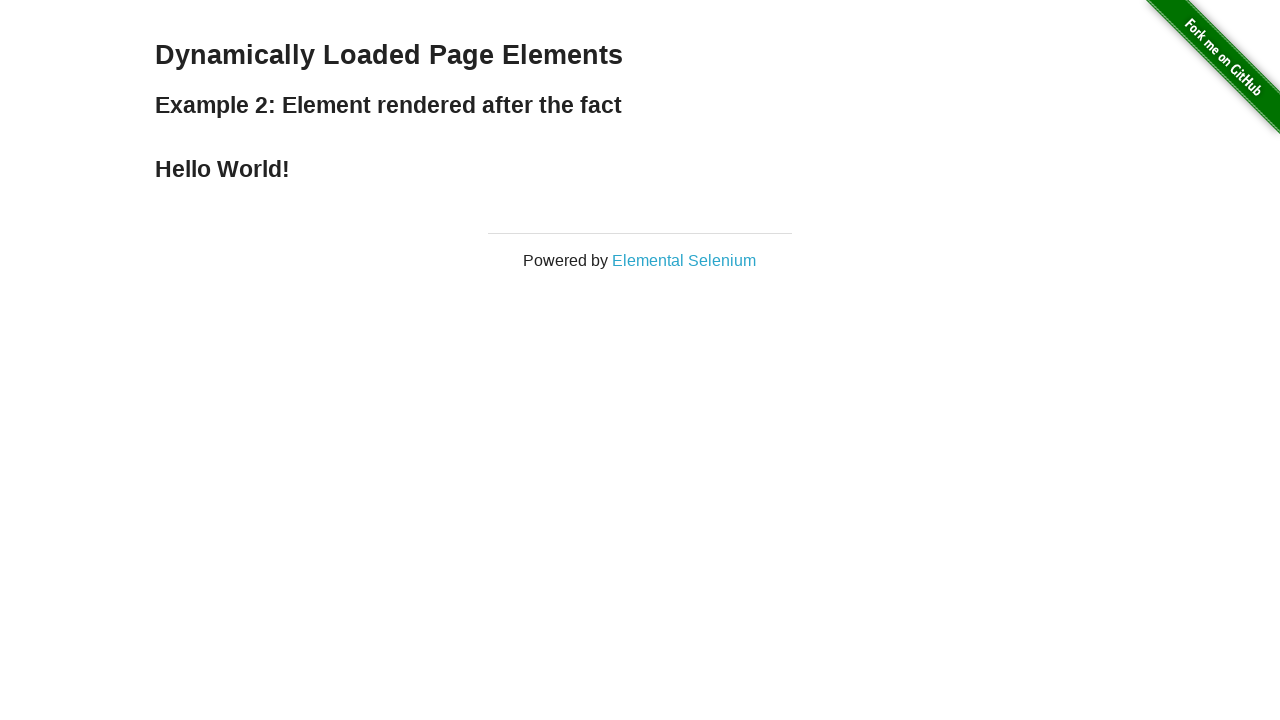

Located the finish message element
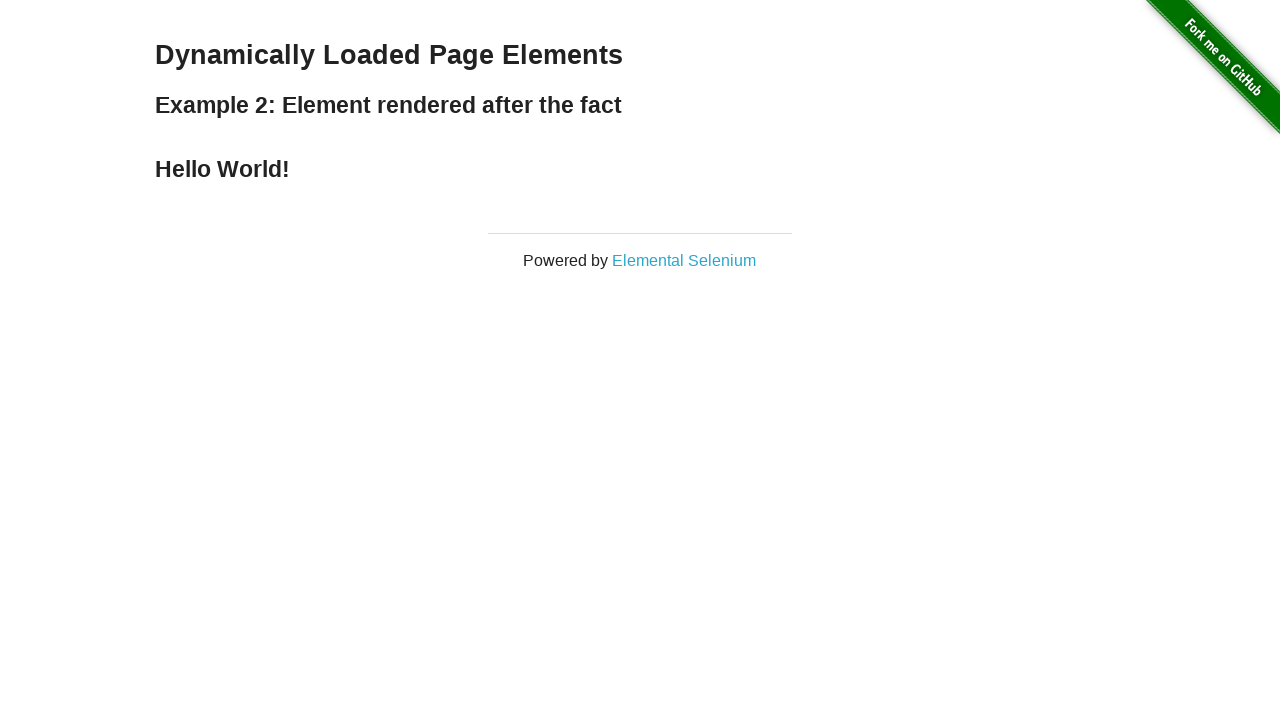

Verified that finish message text equals 'Hello World!'
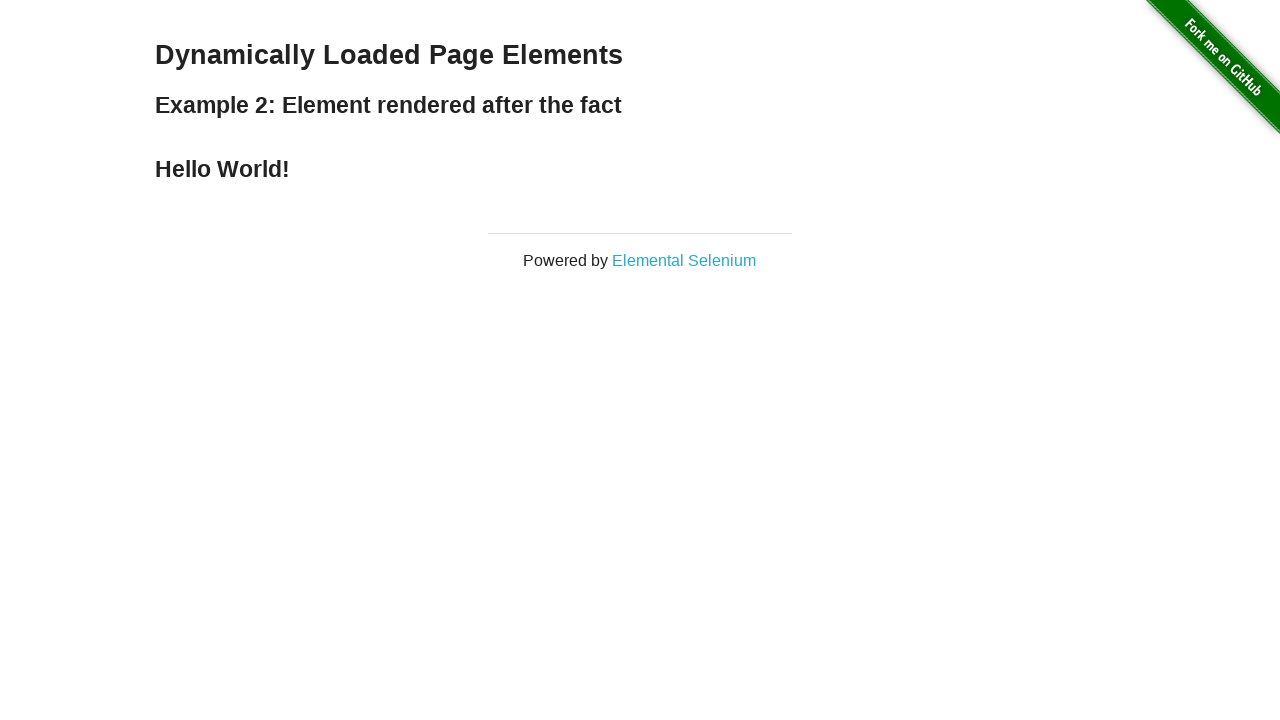

Verified that finish message is visible
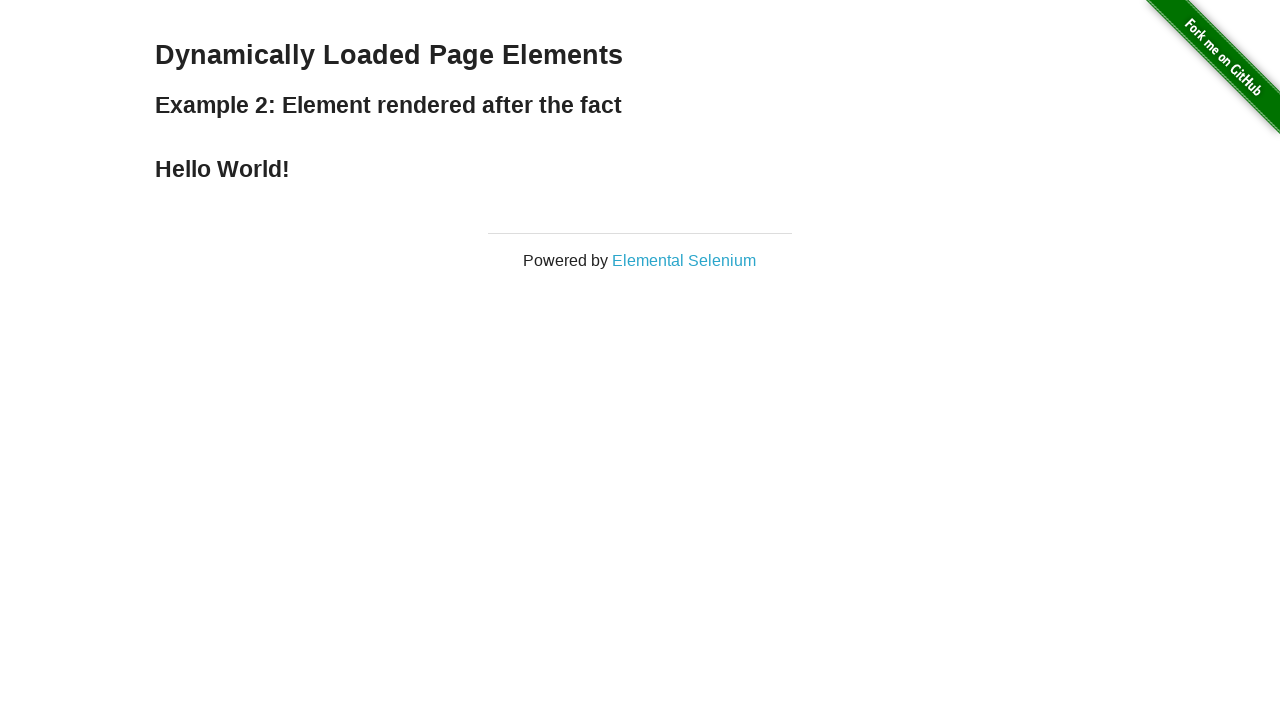

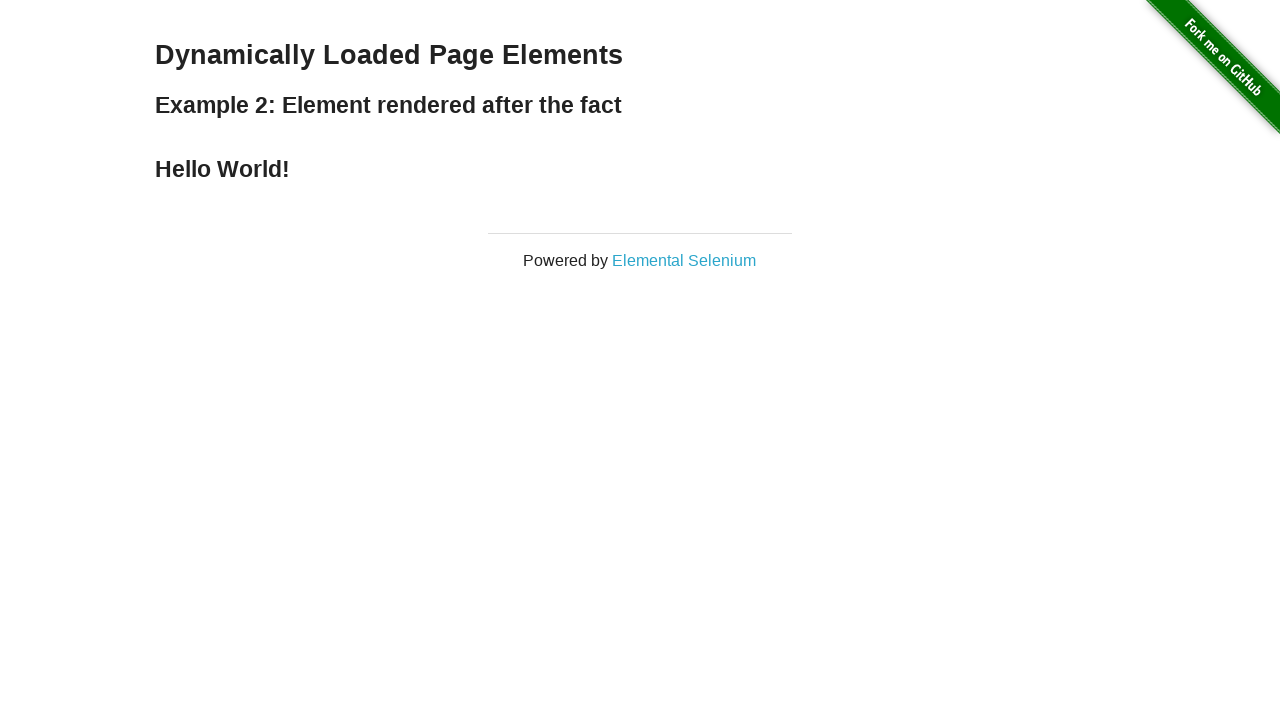